Tests modal functionality by opening a modal and closing it

Starting URL: https://formy-project.herokuapp.com/modal

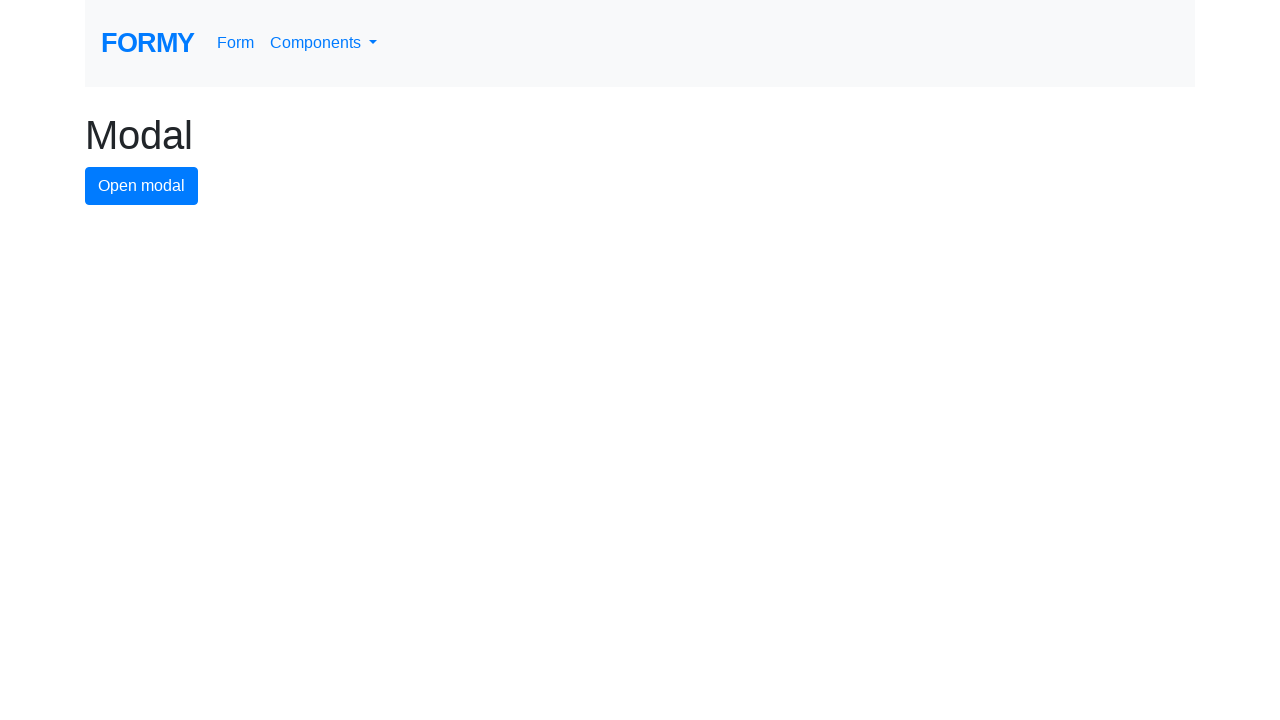

Clicked modal button to open modal at (142, 186) on #modal-button
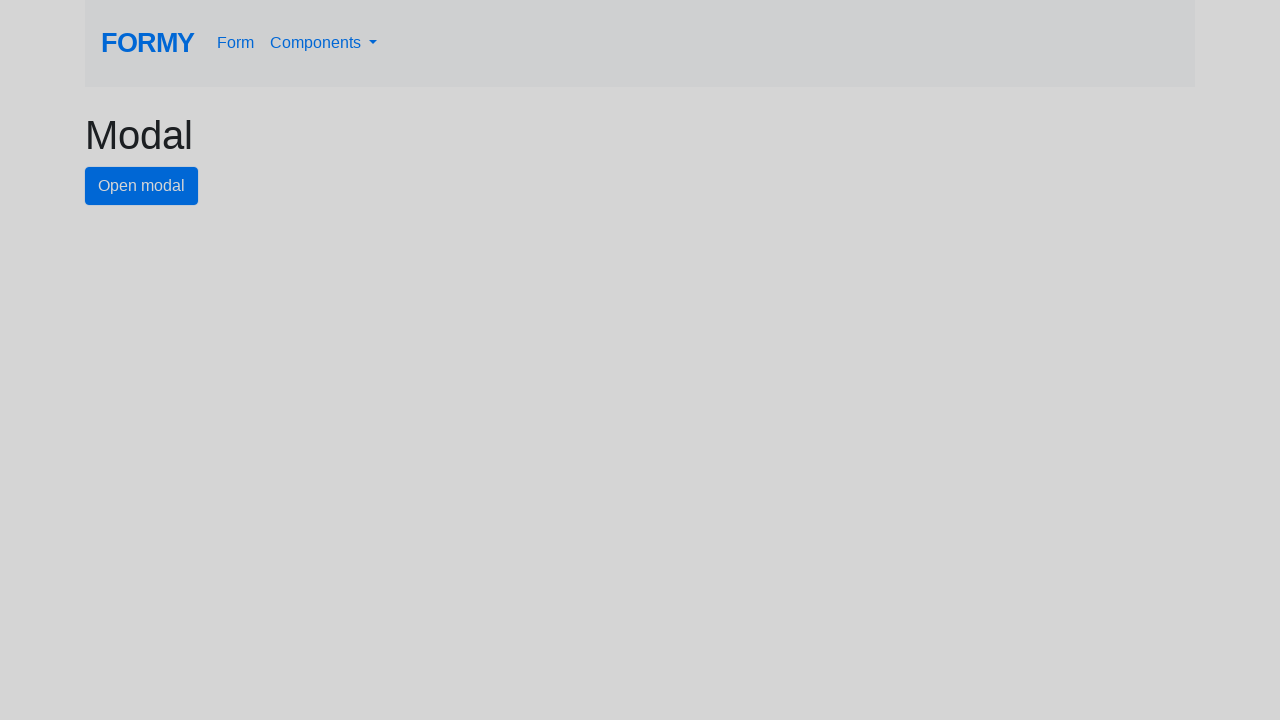

Modal appeared and close button is visible
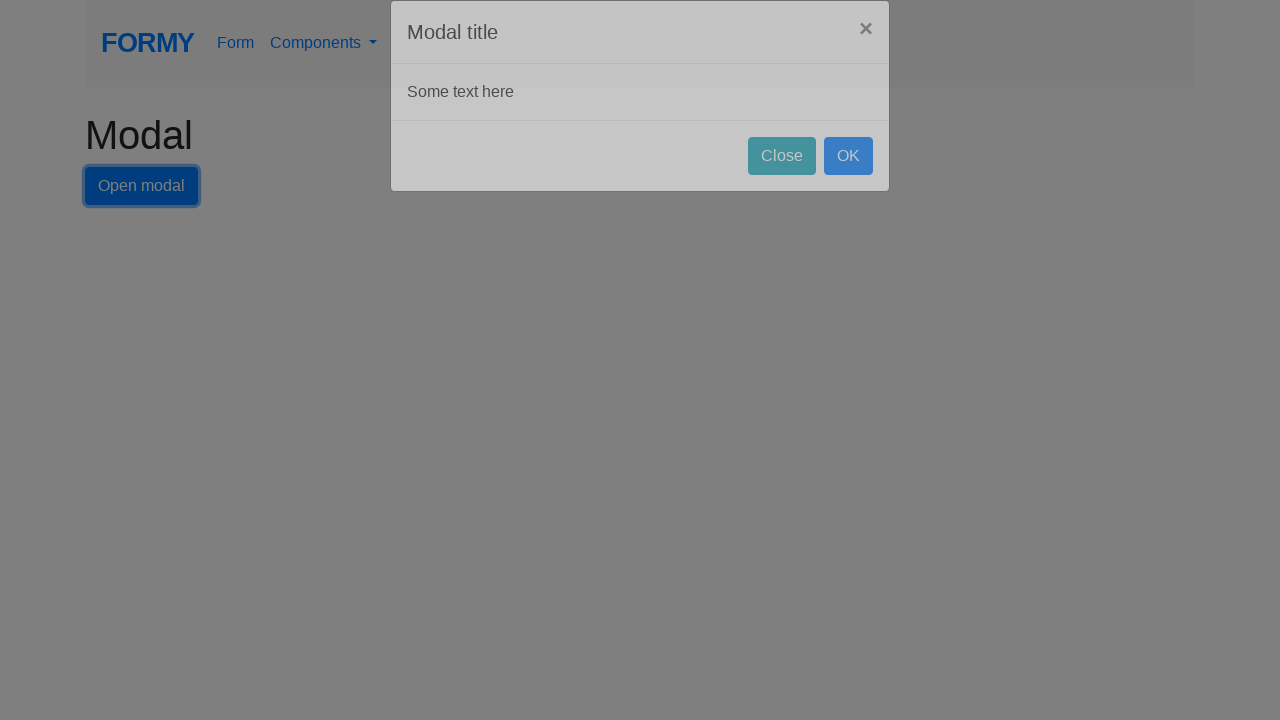

Clicked close button to close modal at (782, 184) on #close-button
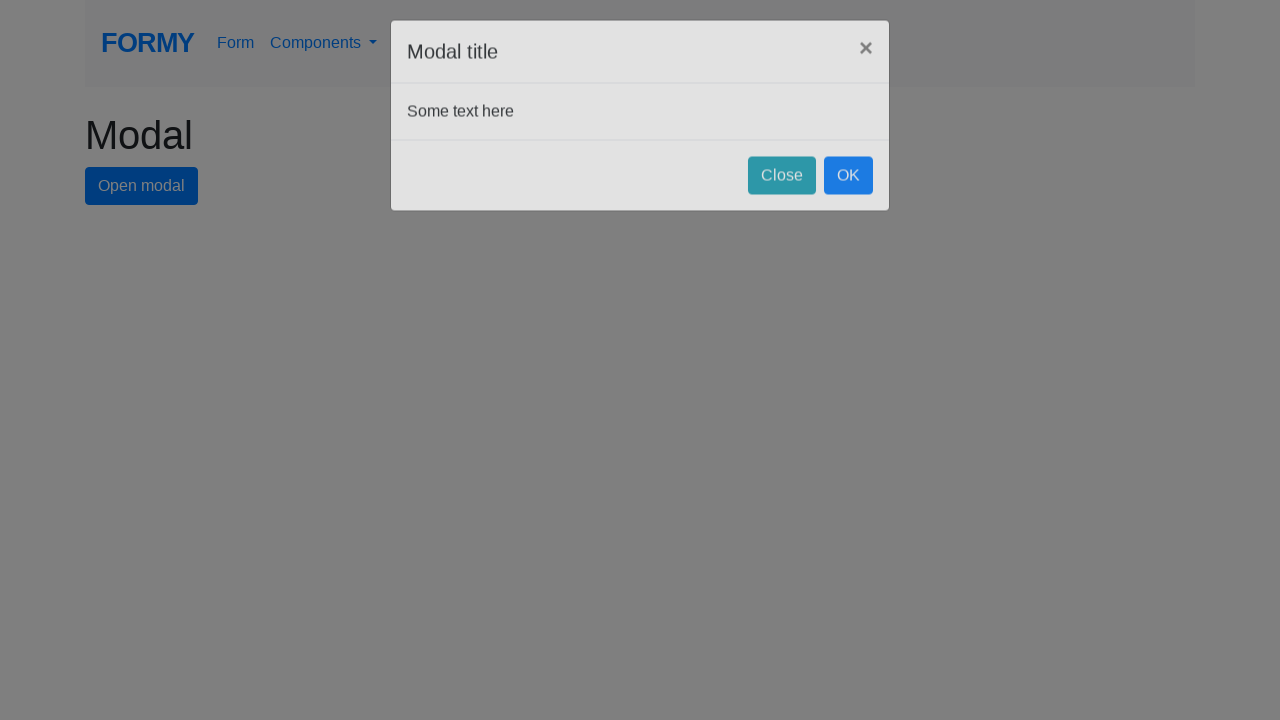

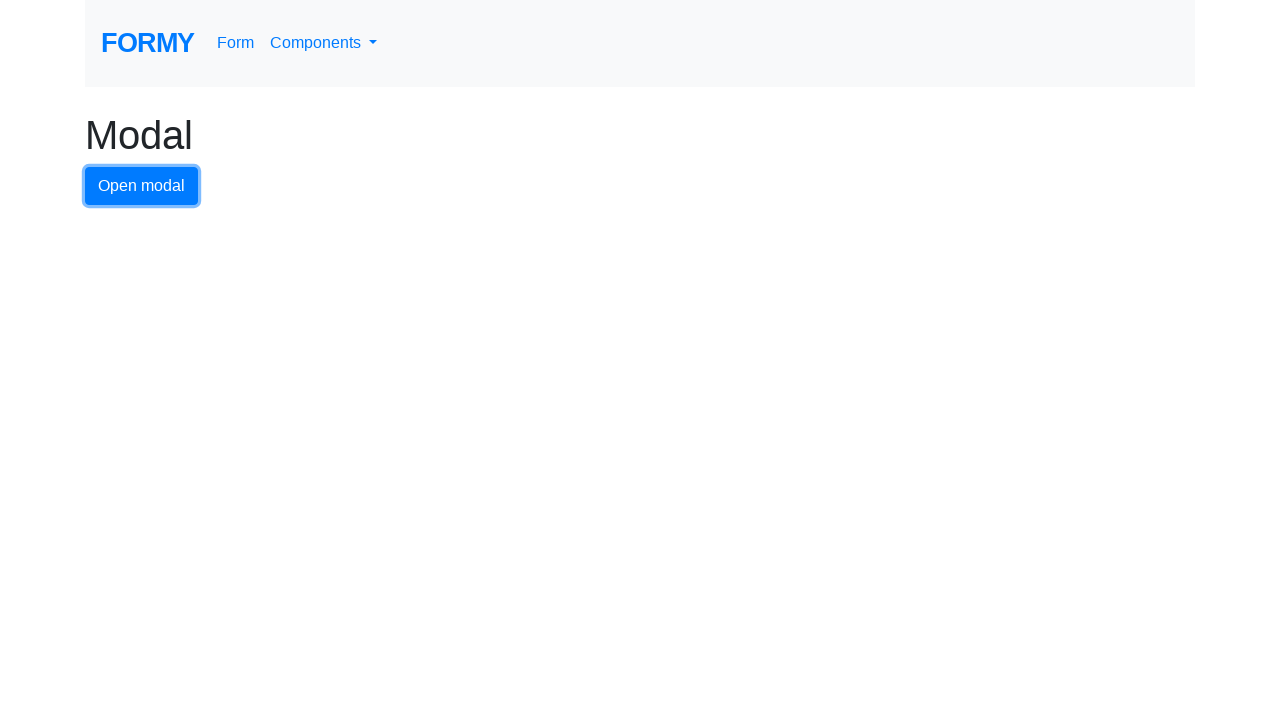